Verifies that the New User Registration link is enabled on the portal page

Starting URL: https://portaldev.cms.gov/portal/

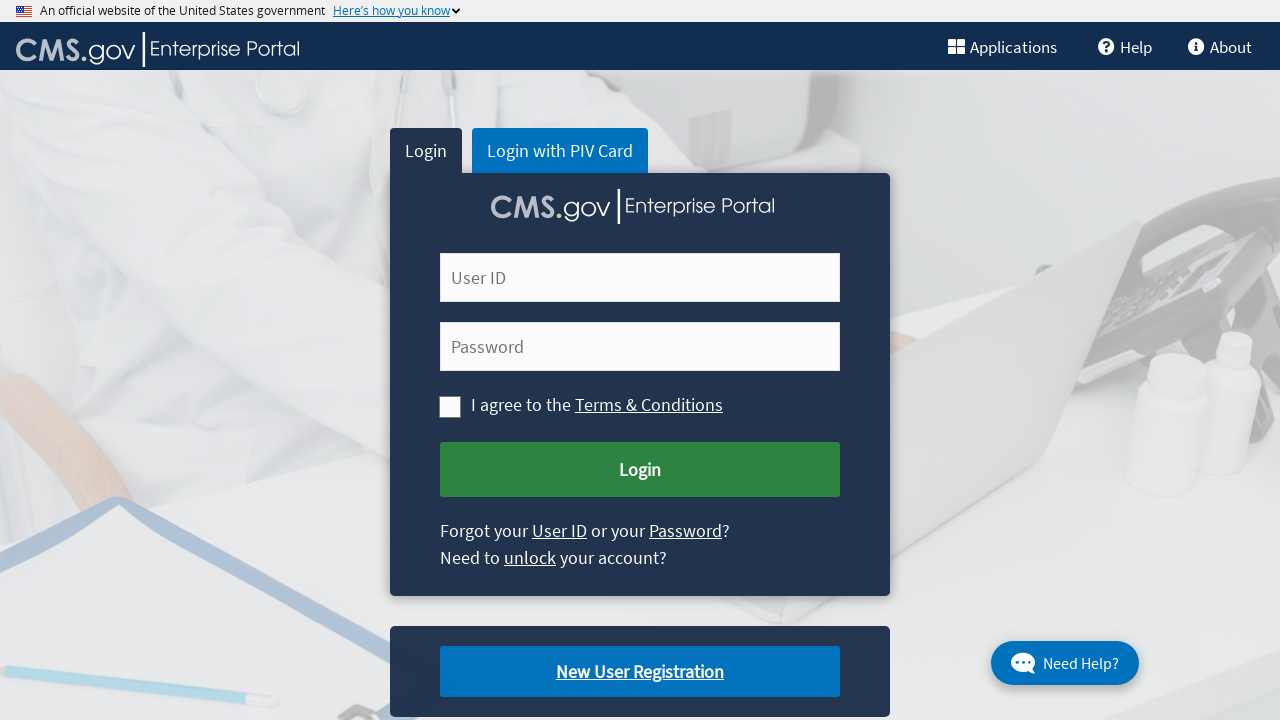

Navigated to portal page at https://portaldev.cms.gov/portal/
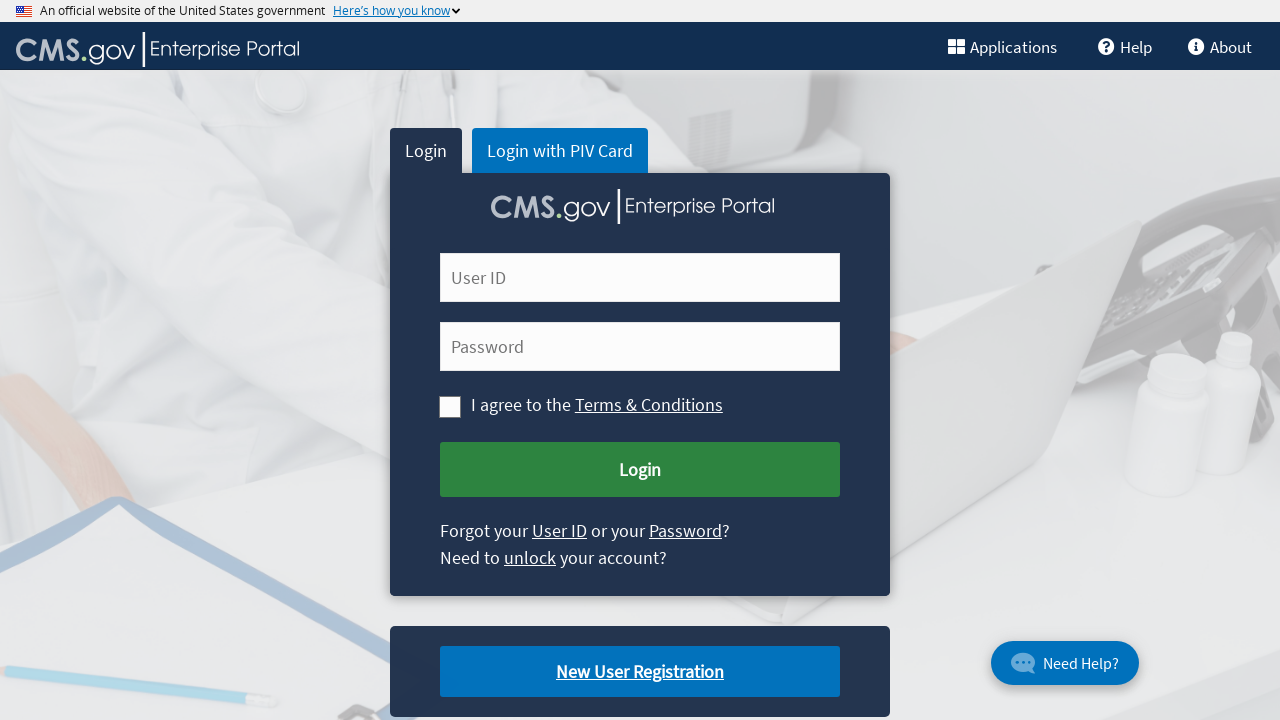

Located New User Registration link
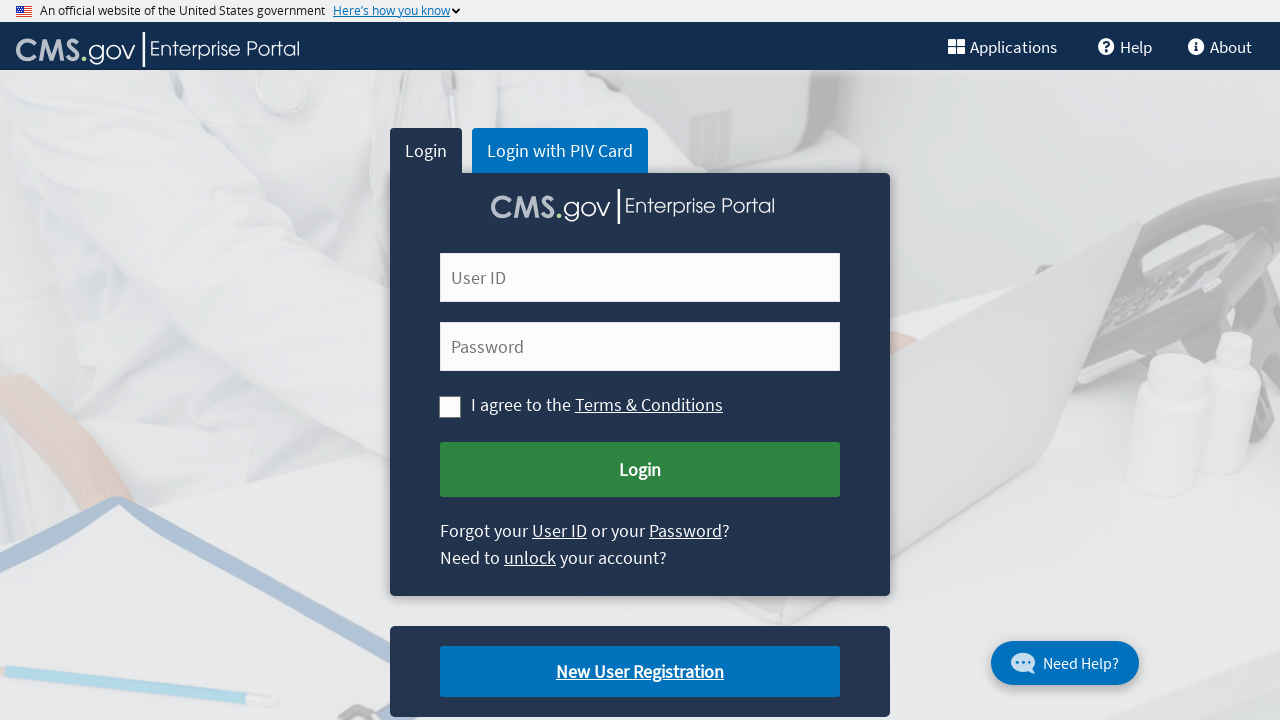

Verified New User Registration link is enabled: True
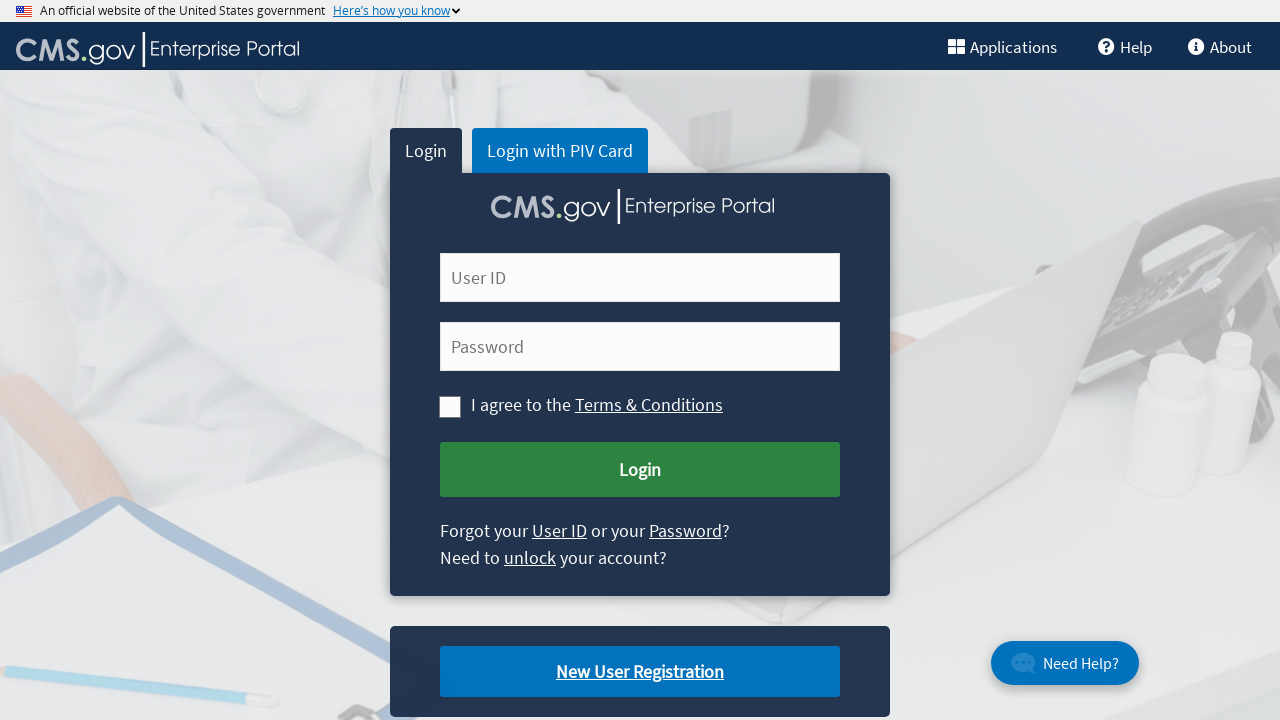

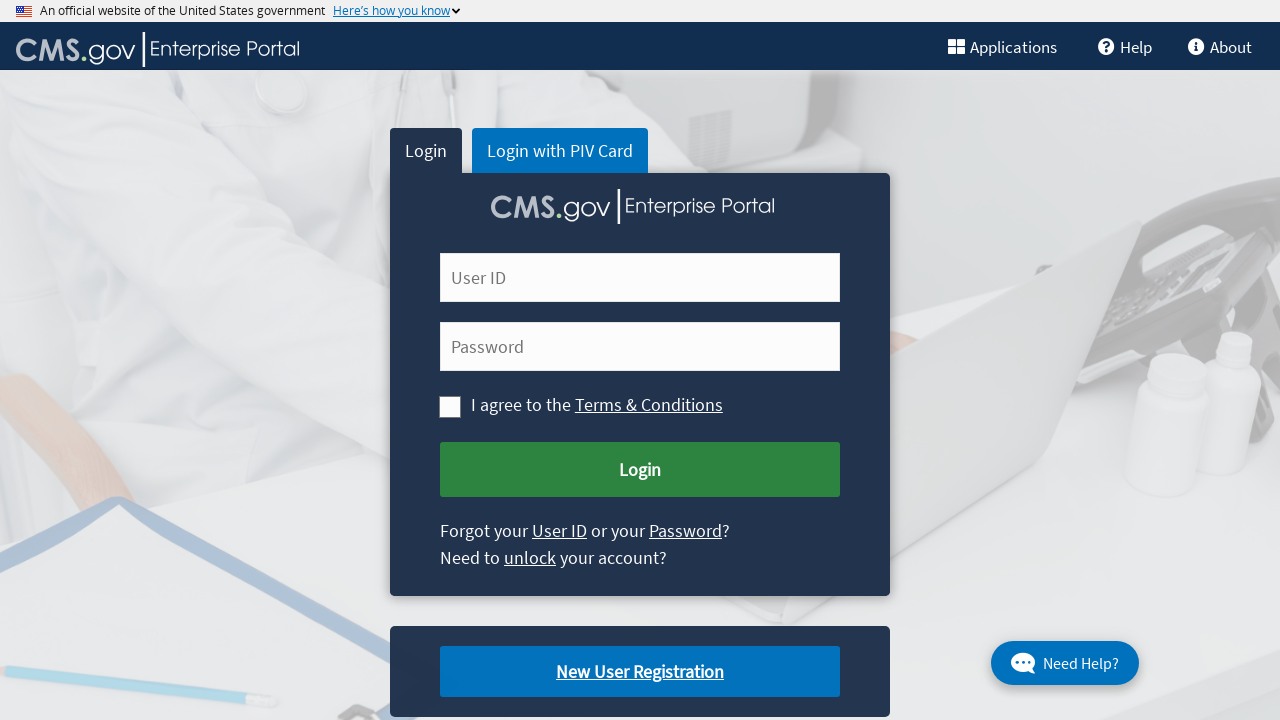